Navigates to Browse Languages M section and verifies MySQL is the last entry

Starting URL: http://www.99-bottles-of-beer.net/

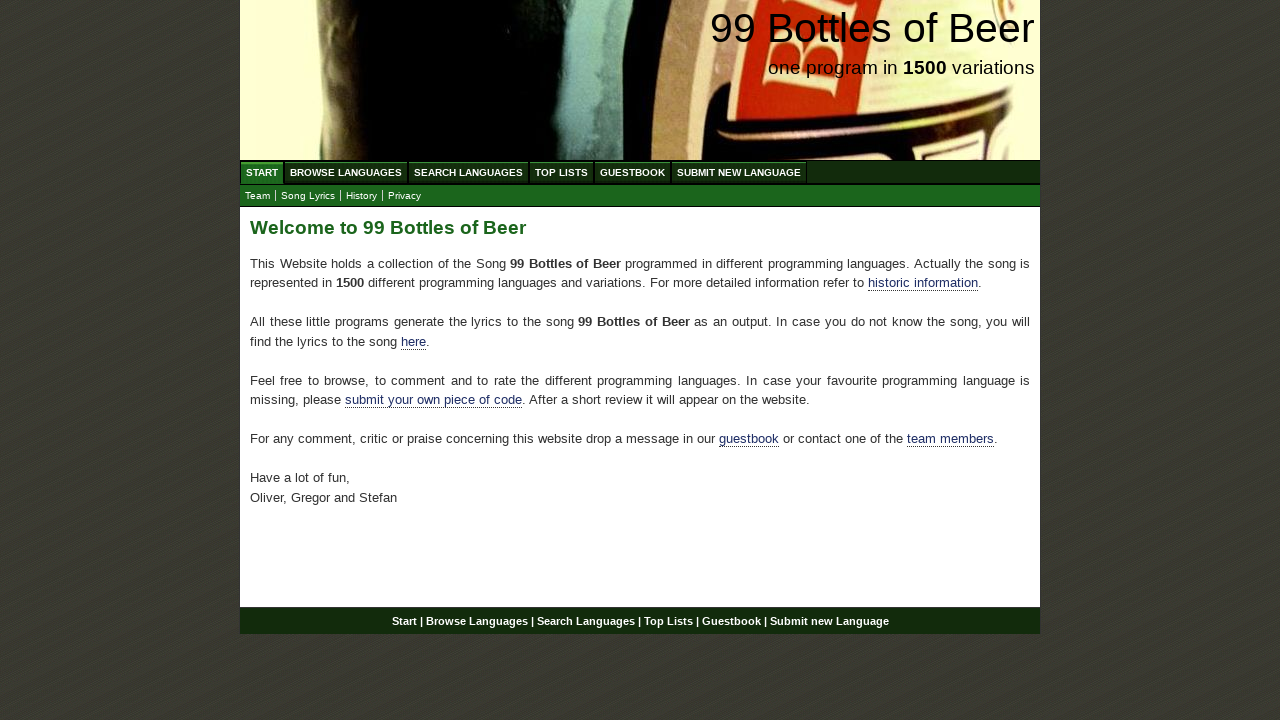

Clicked Browse Languages link at (346, 172) on #menu li a[href='/abc.html']
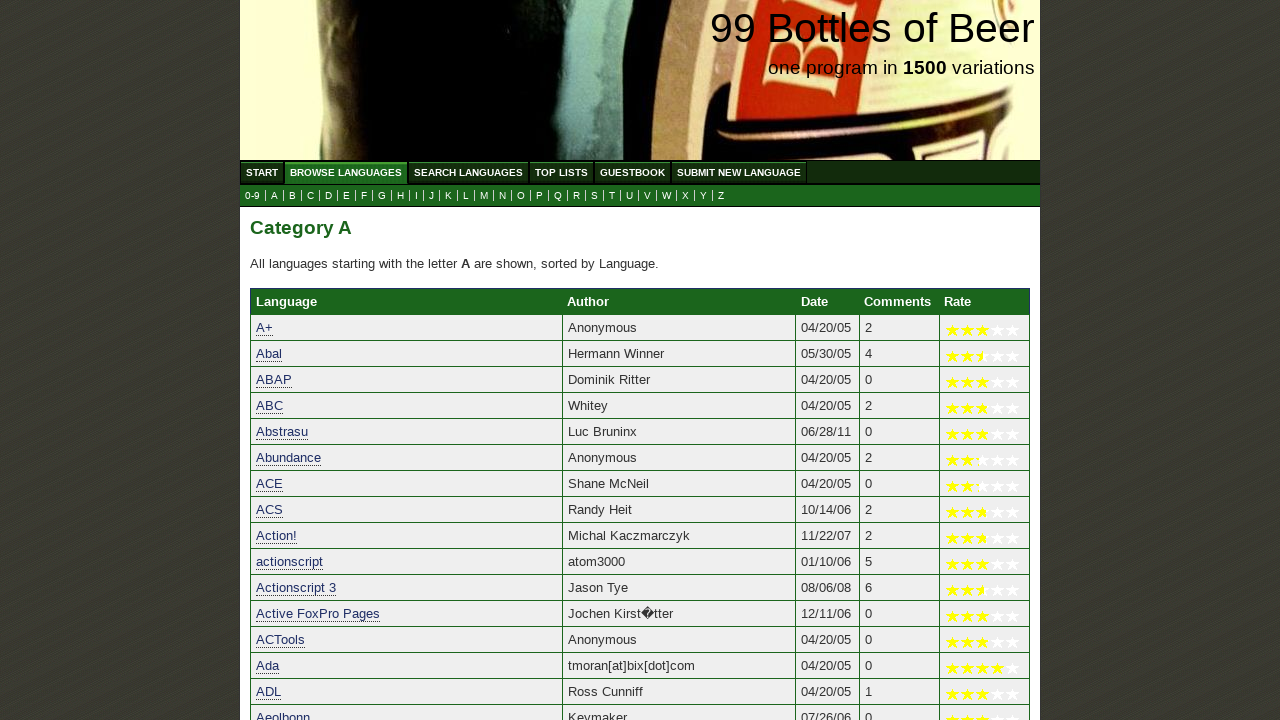

Clicked on M letter in Browse Languages at (484, 196) on a[href='m.html']
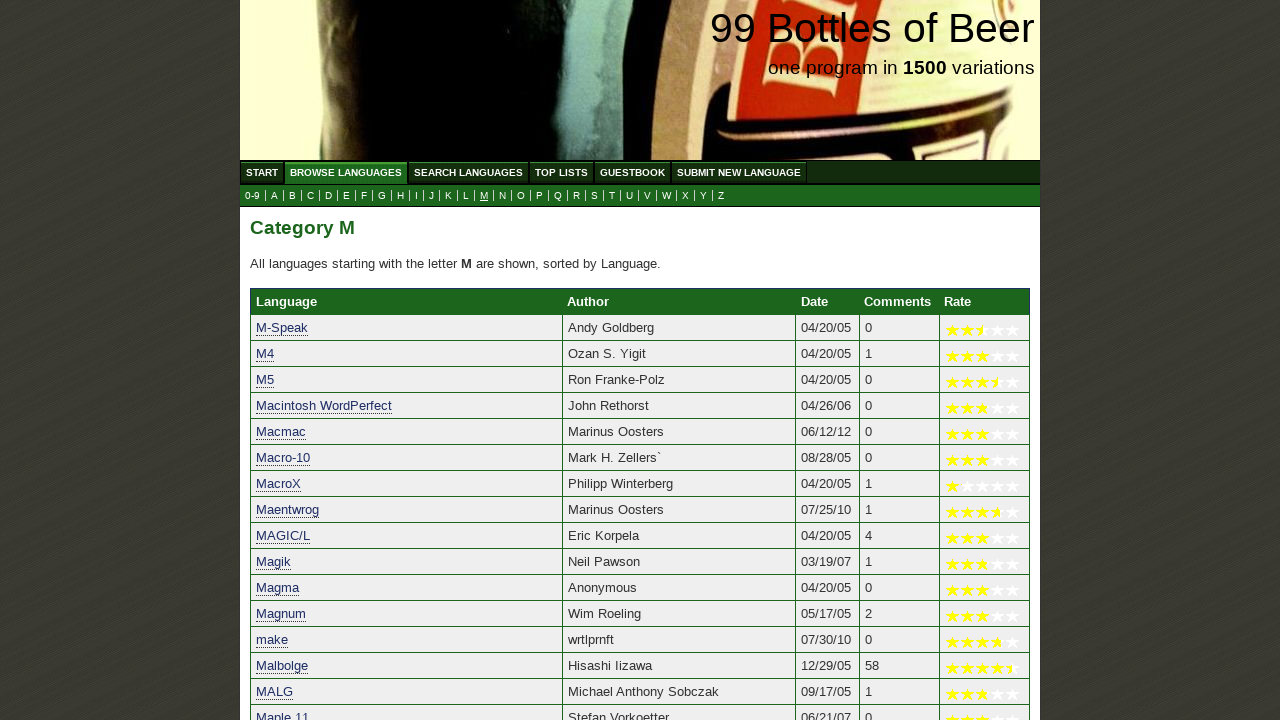

Verified MySQL is the last entry in the M section
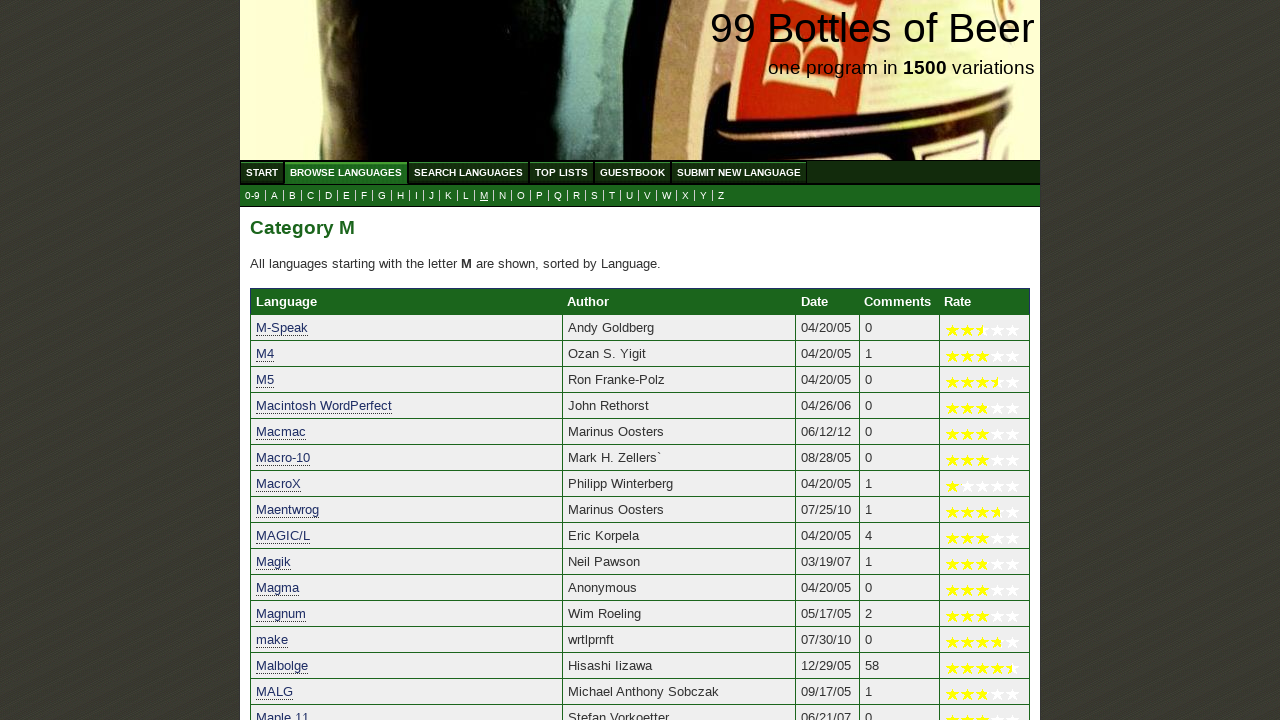

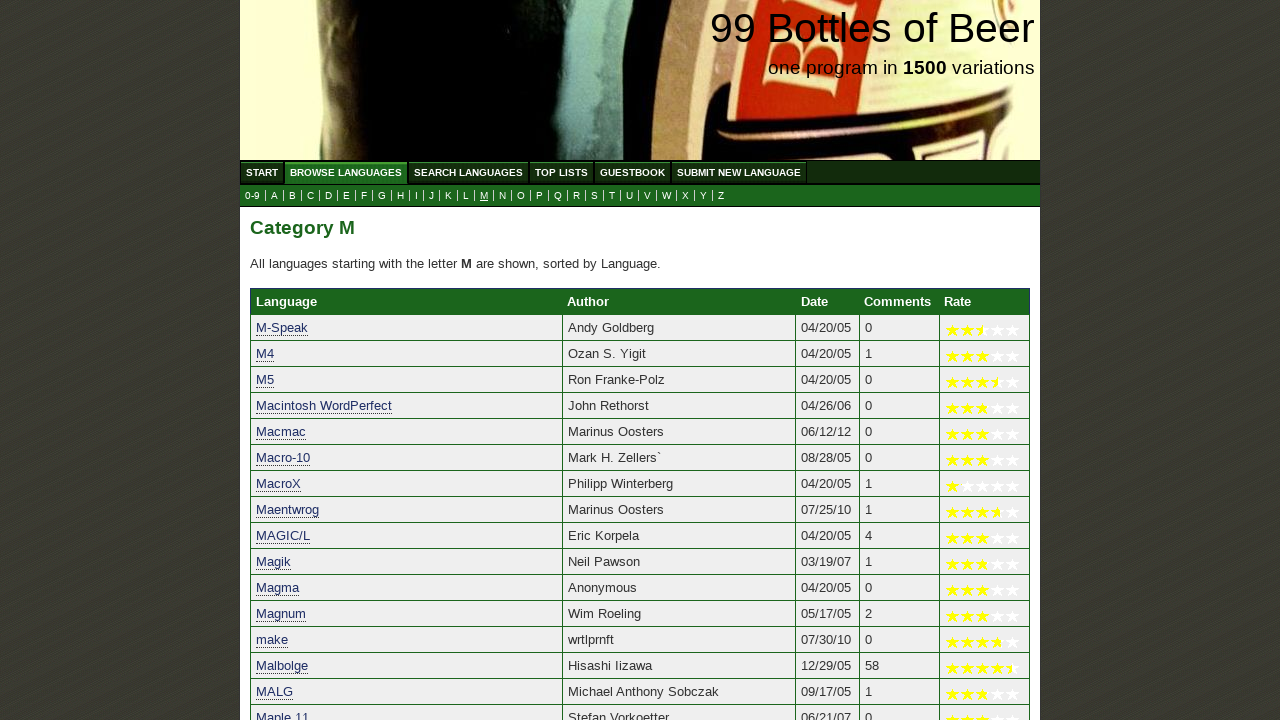